Tests double-click functionality on W3Schools demo page by switching to iframe and performing double-click action on a button

Starting URL: https://www.w3schools.com/tags/tryit.asp?filename=tryhtml5_ev_ondblclick

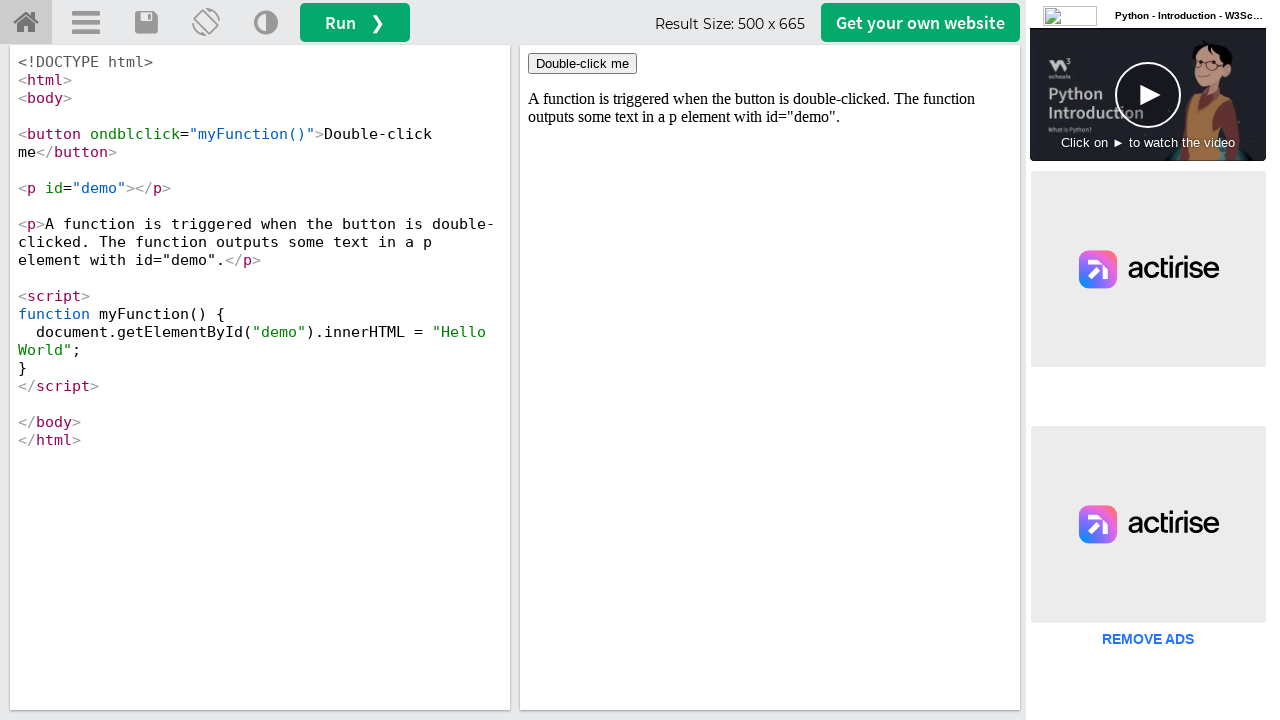

Located iframe#iframeResult containing the demo
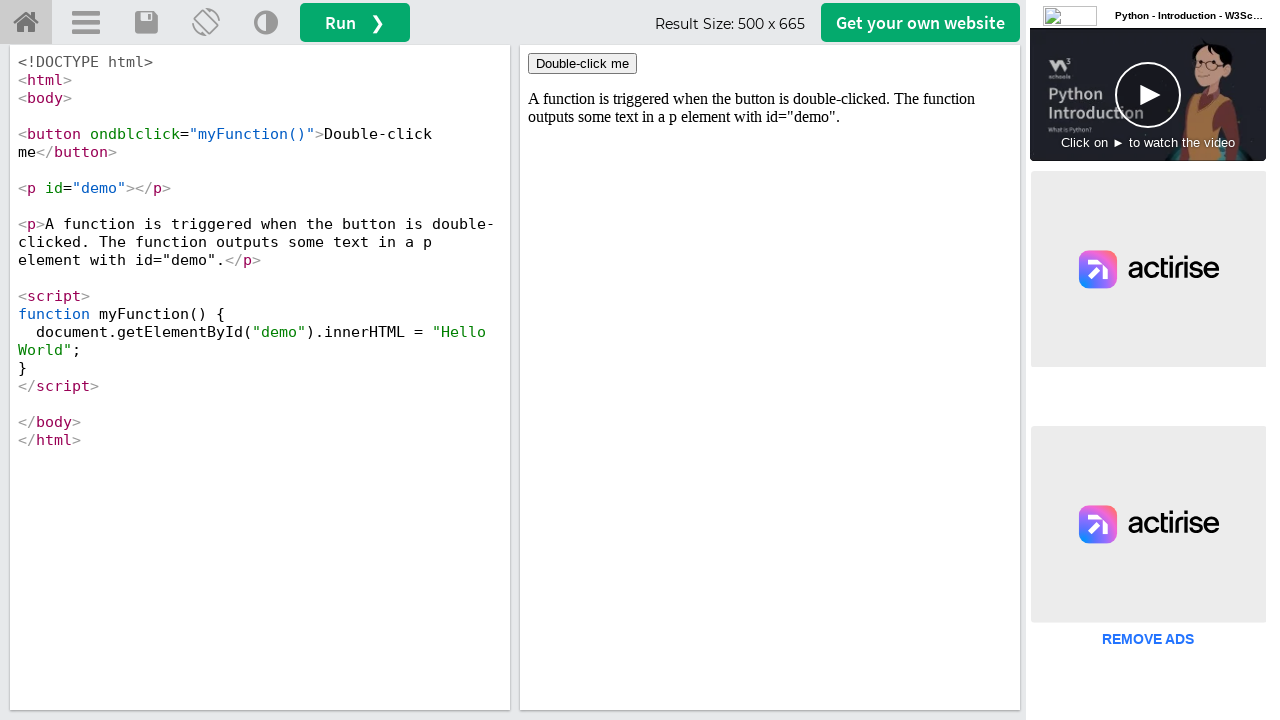

Double-clicked the 'Double-click me' button in the iframe at (582, 64) on iframe#iframeResult >> internal:control=enter-frame >> text='Double-click me'
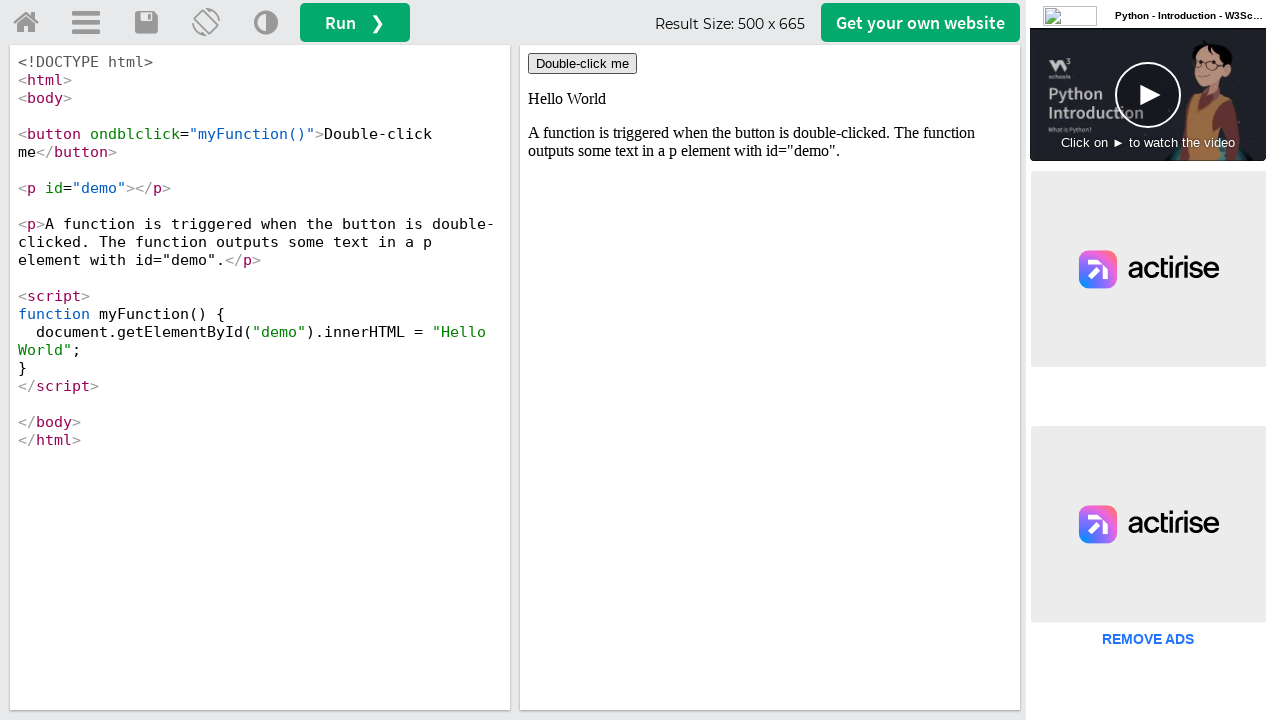

Waited 1000ms for double-click result to display
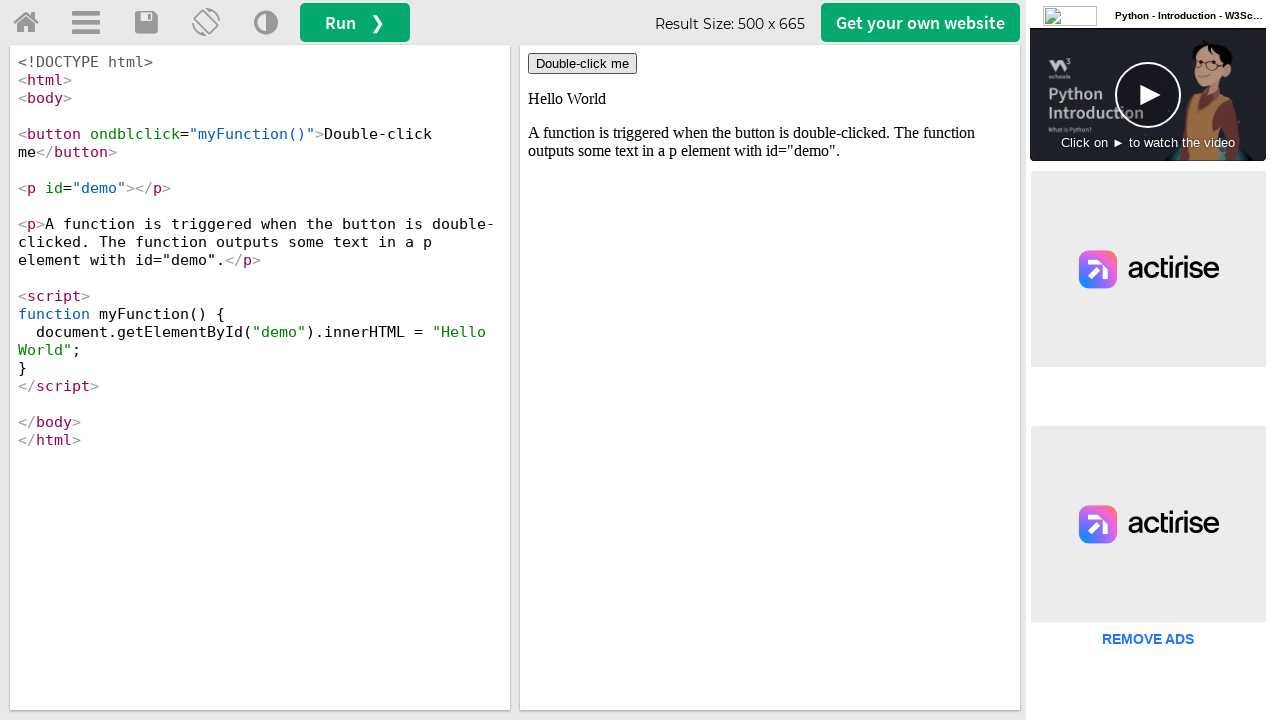

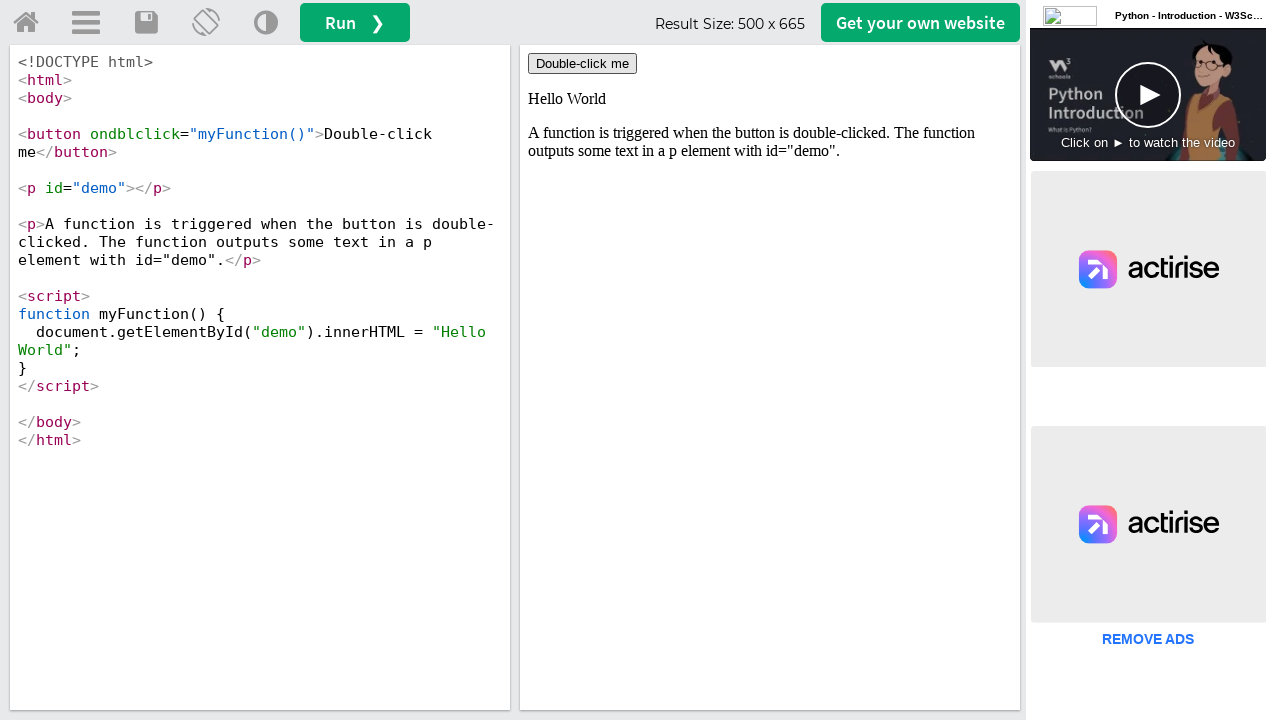